Navigates to the JustDial homepage and loads the page. This is a basic page load verification test.

Starting URL: https://www.justdial.com

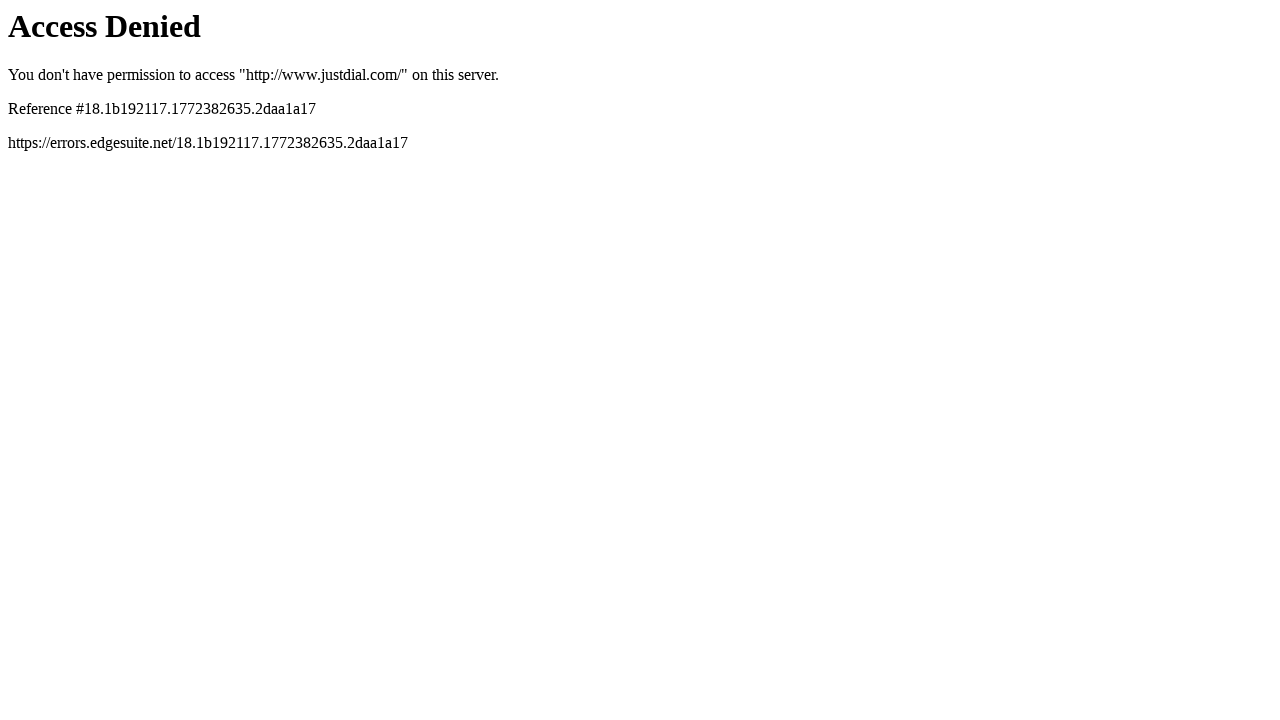

Navigated to JustDial homepage
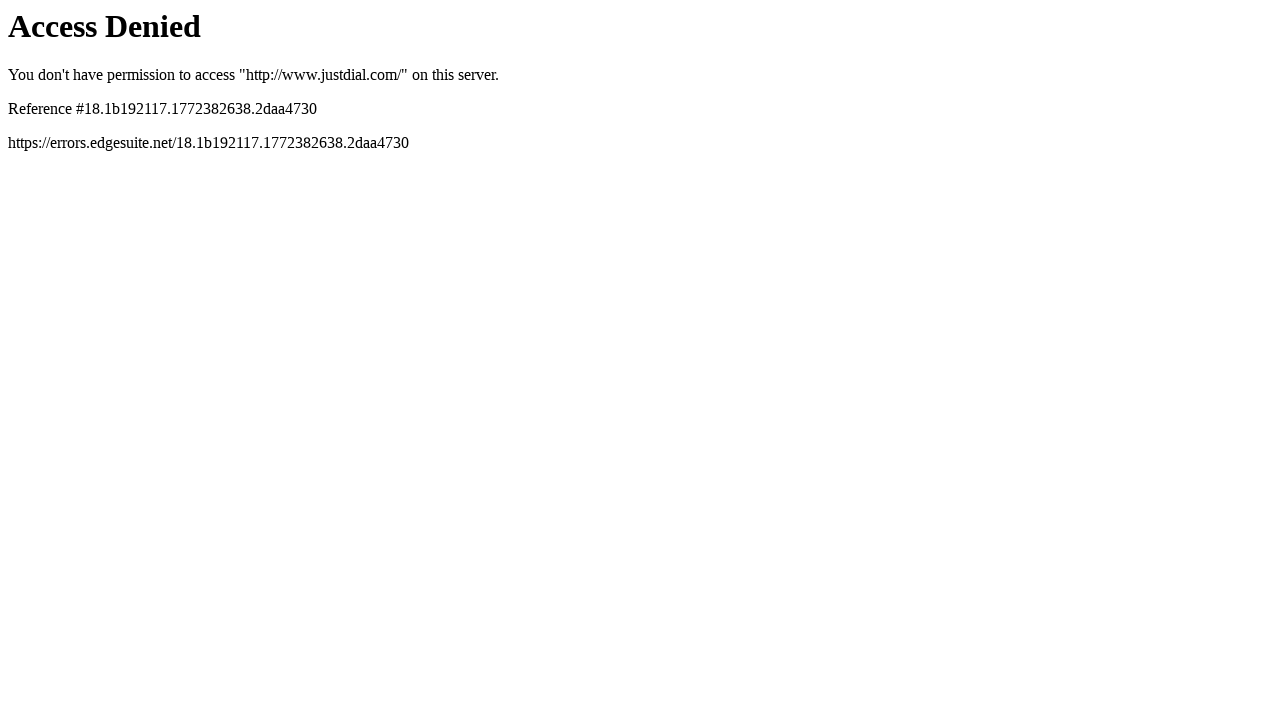

Page DOM content fully loaded
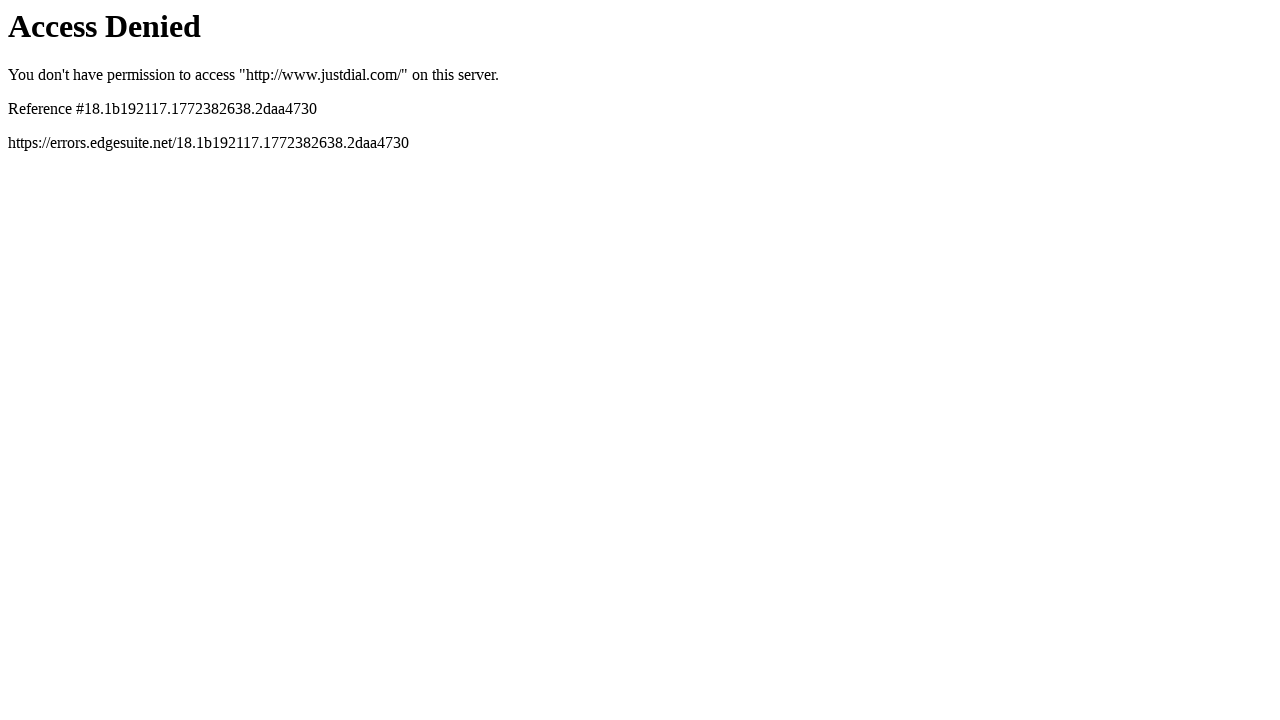

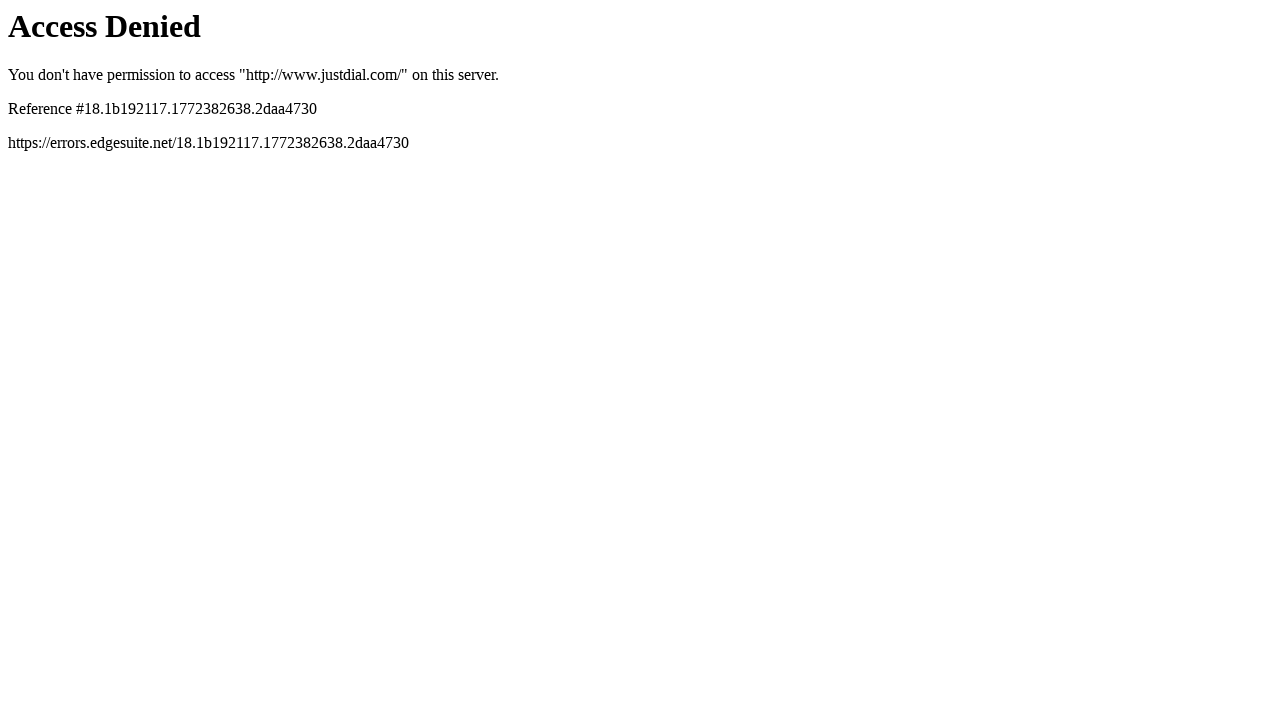